Tests a second practice registration form by filling in first name, last name, and email fields, then submitting the form.

Starting URL: http://suninjuly.github.io/registration2.html

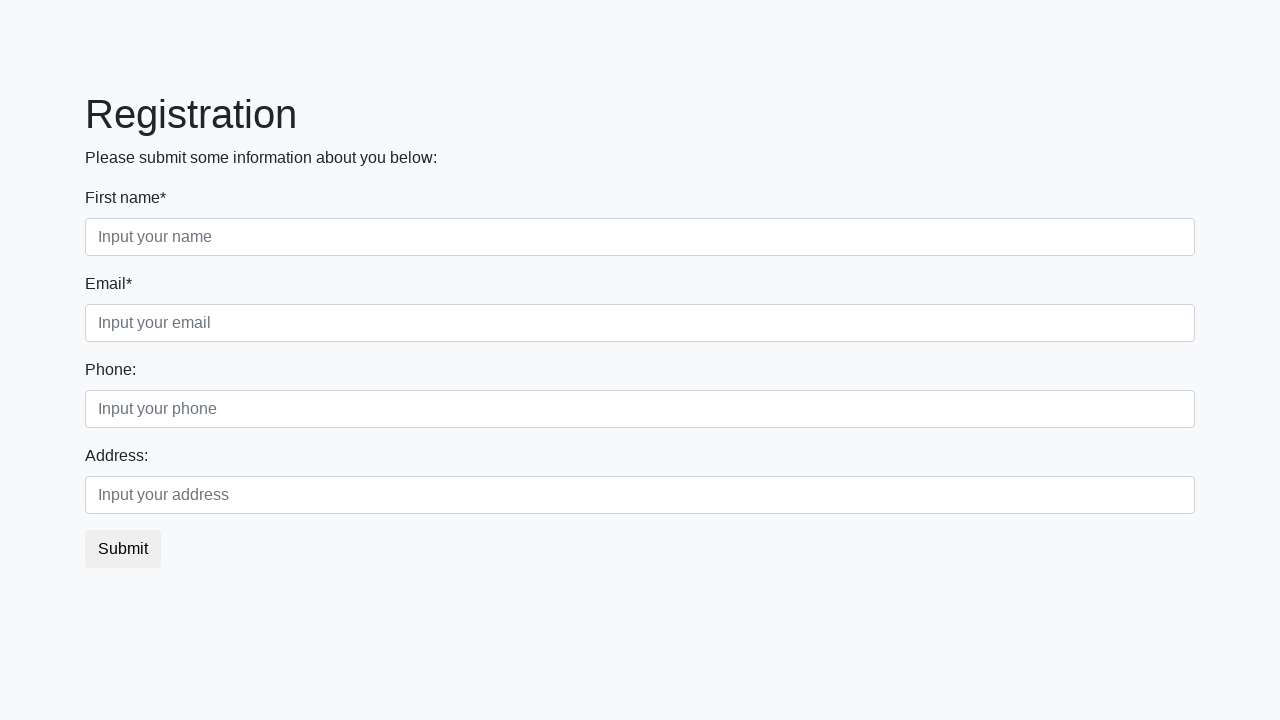

Filled first name field with 'Jane' on input
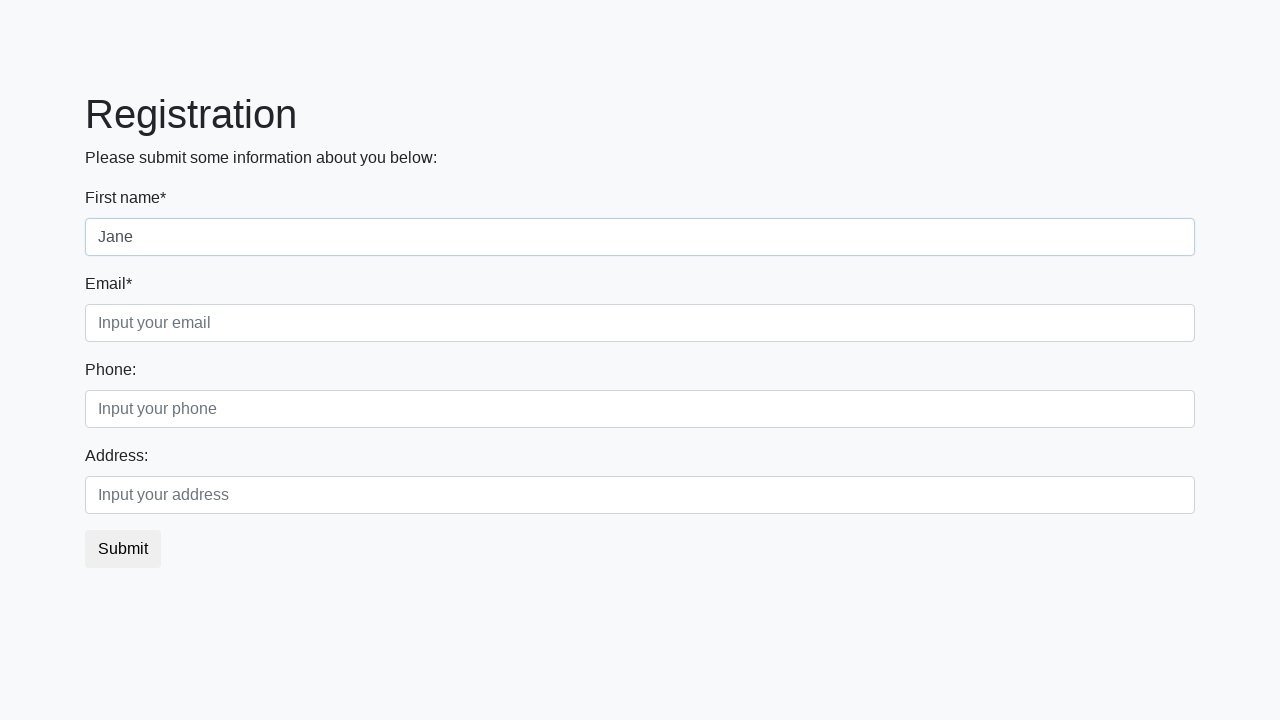

Filled last name field with 'Doe' on .form-control.second
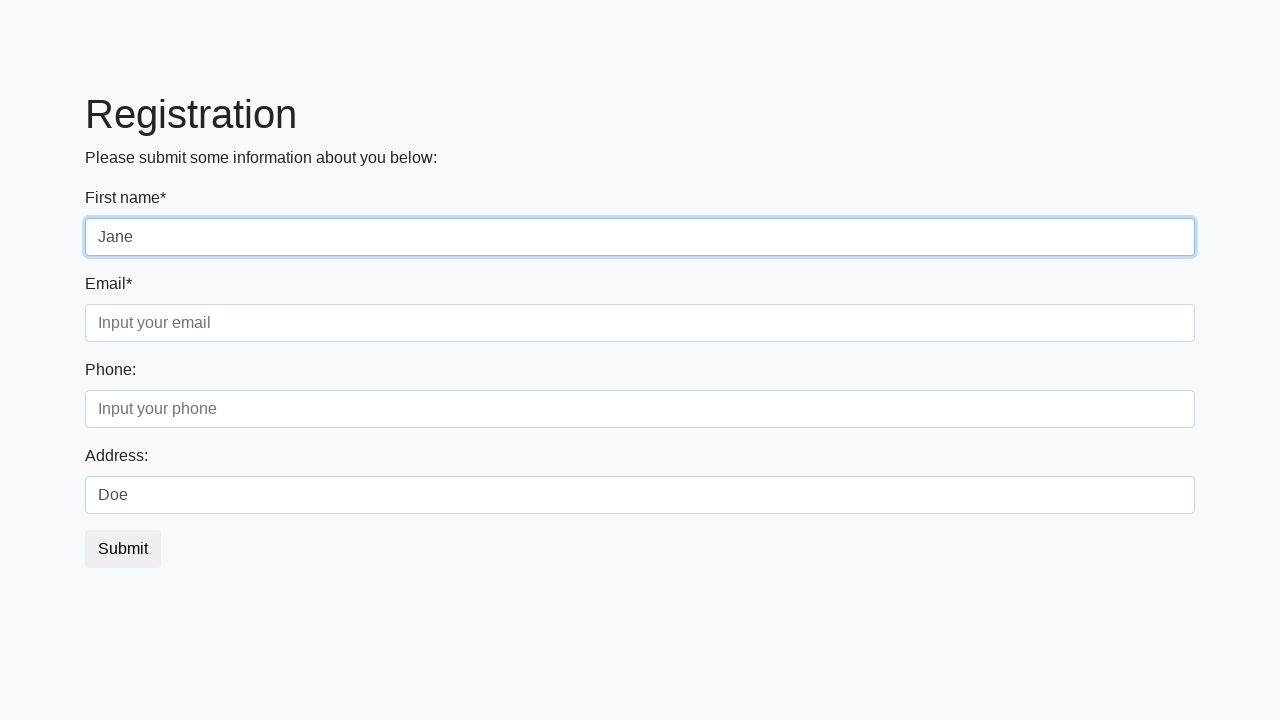

Filled email field with 'jane.doe@example.com' on .form-control.third
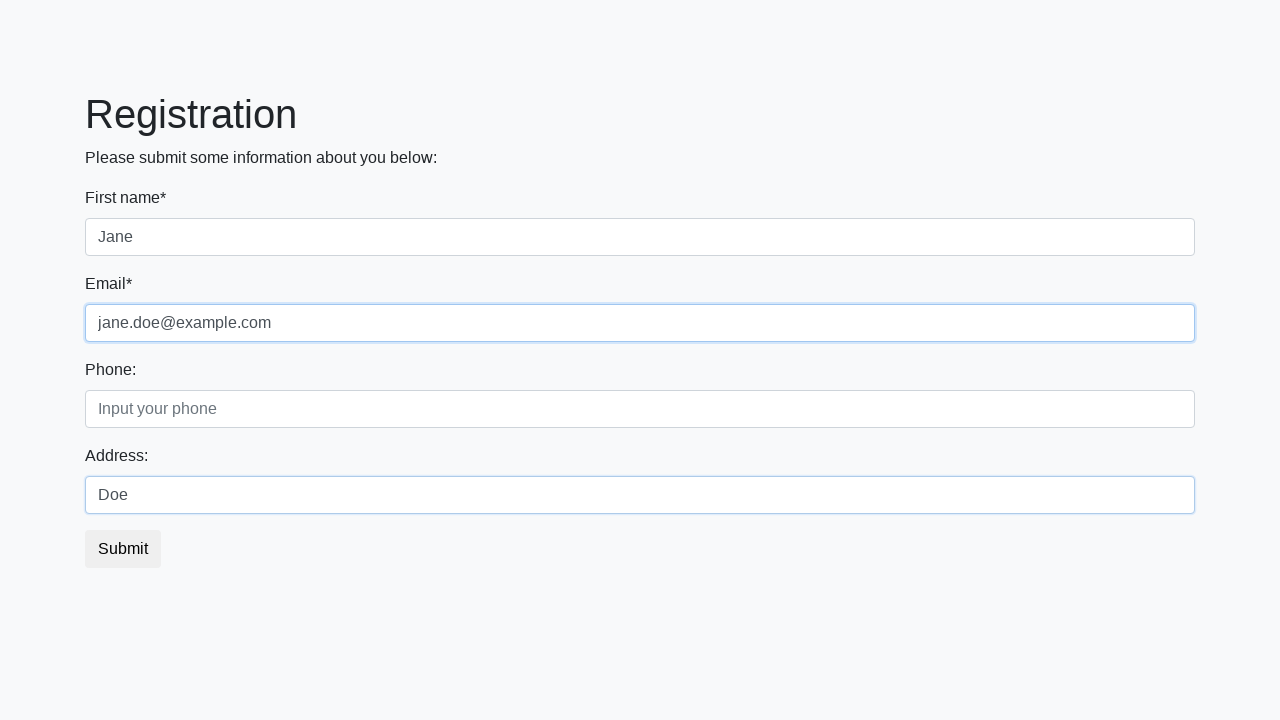

Clicked submit button to submit registration form at (123, 549) on button[type='submit']
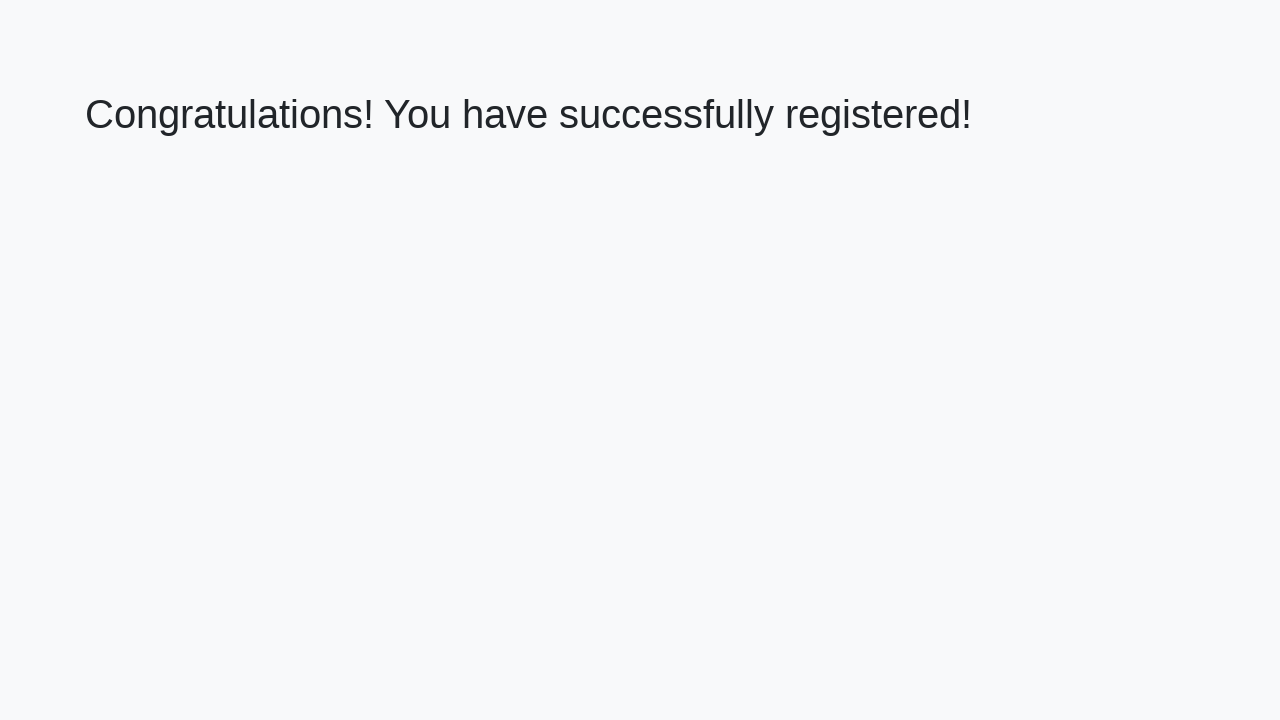

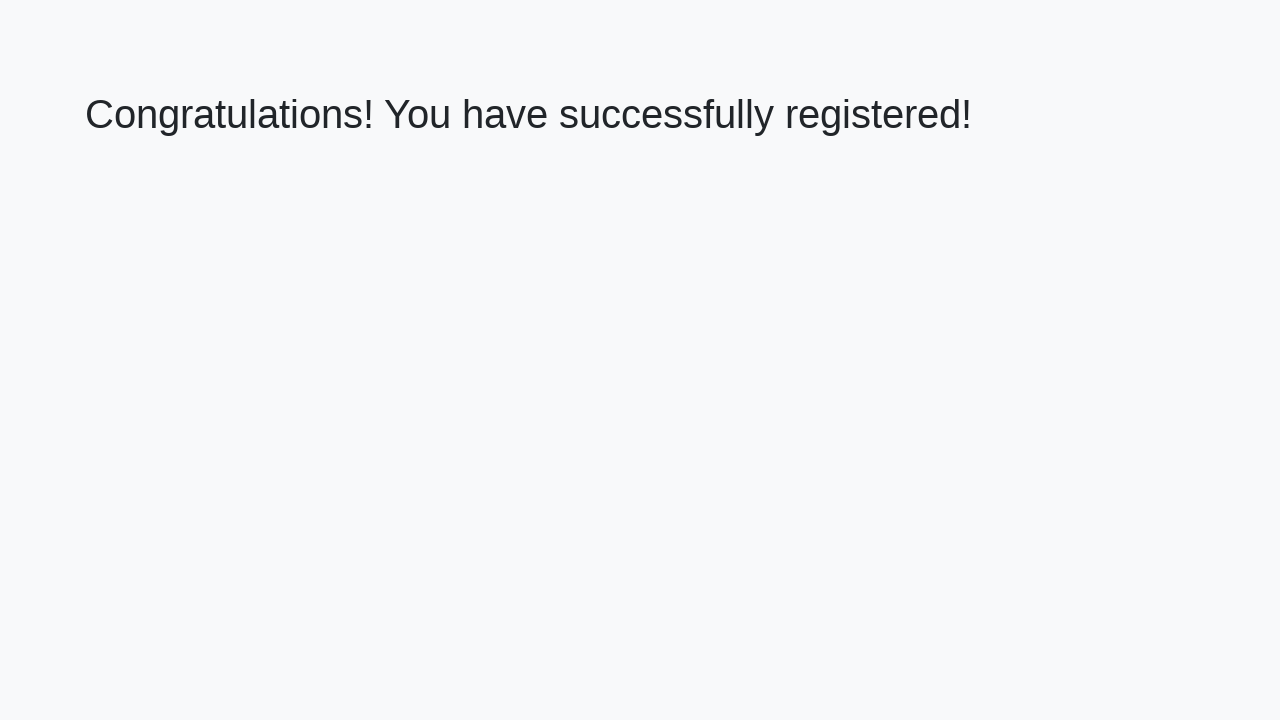